Tests a web form by clicking a checkbox, entering text in a text field, submitting the form, and verifying the submission was successful

Starting URL: https://www.selenium.dev/selenium/web/web-form.html

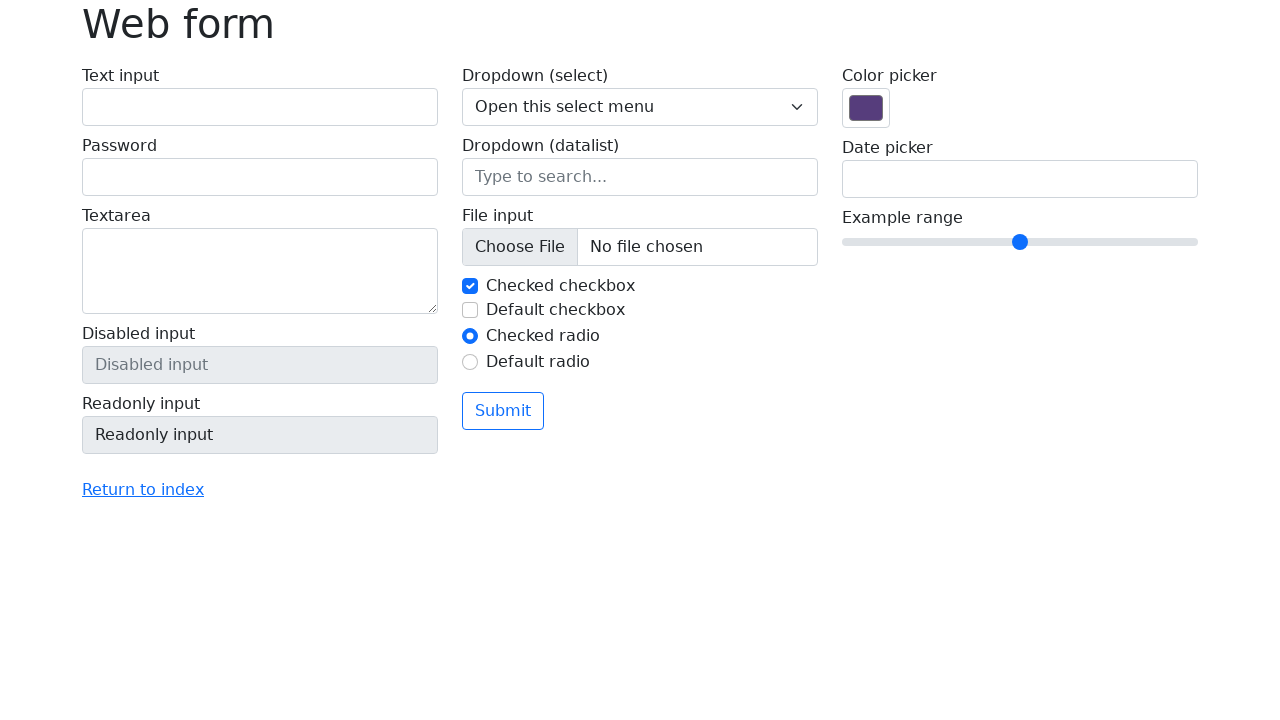

Clicked the unchecked checkbox at (470, 310) on #my-check-2
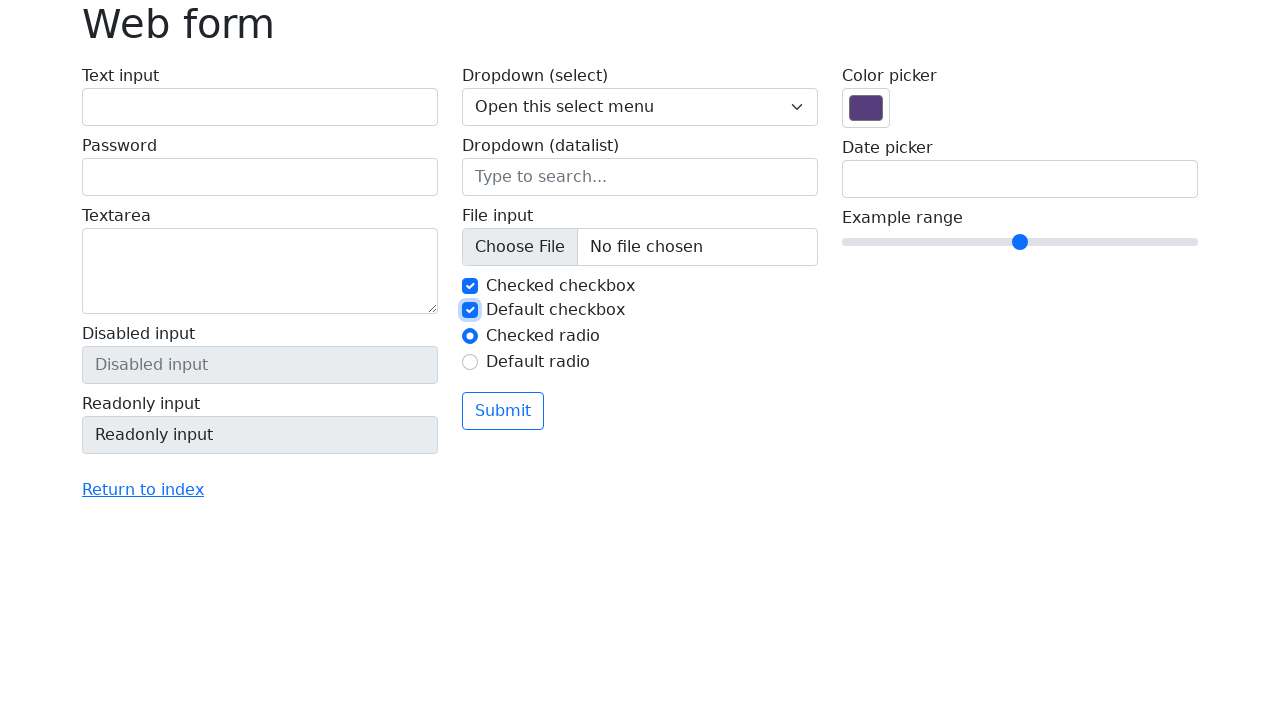

Filled text field with 'Selenium' on input[name='my-text']
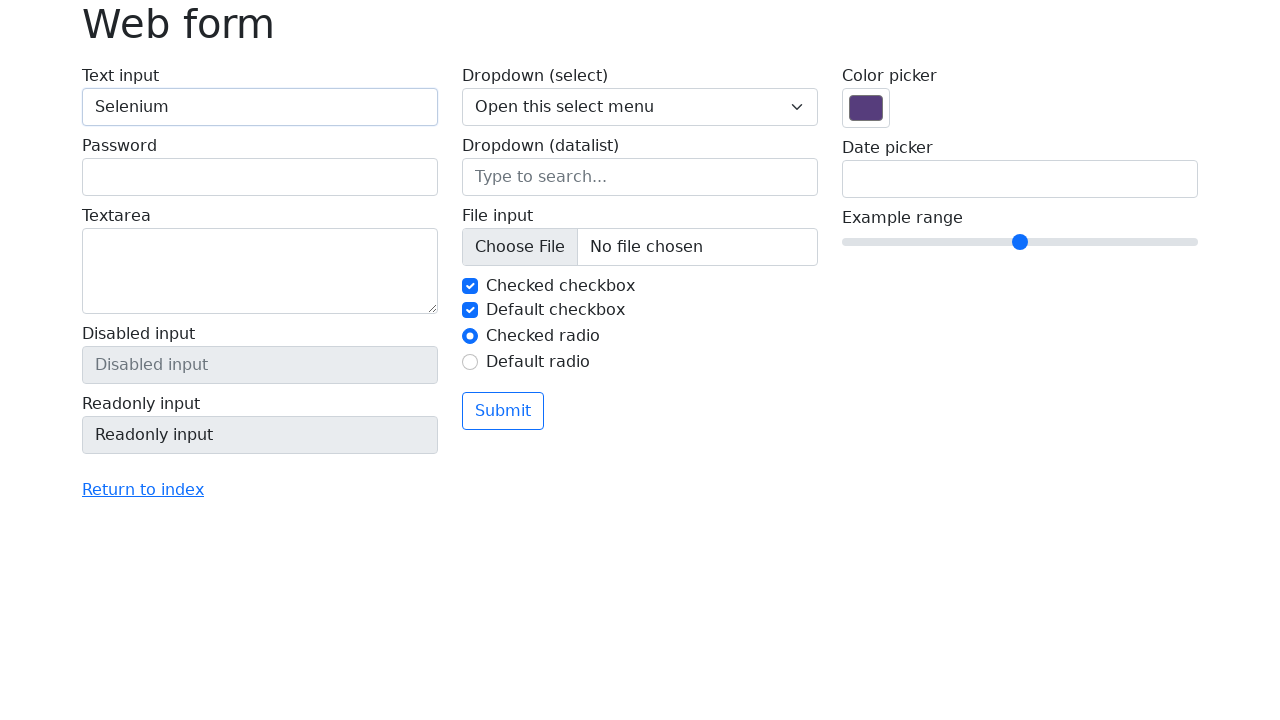

Clicked the submit button at (503, 411) on button
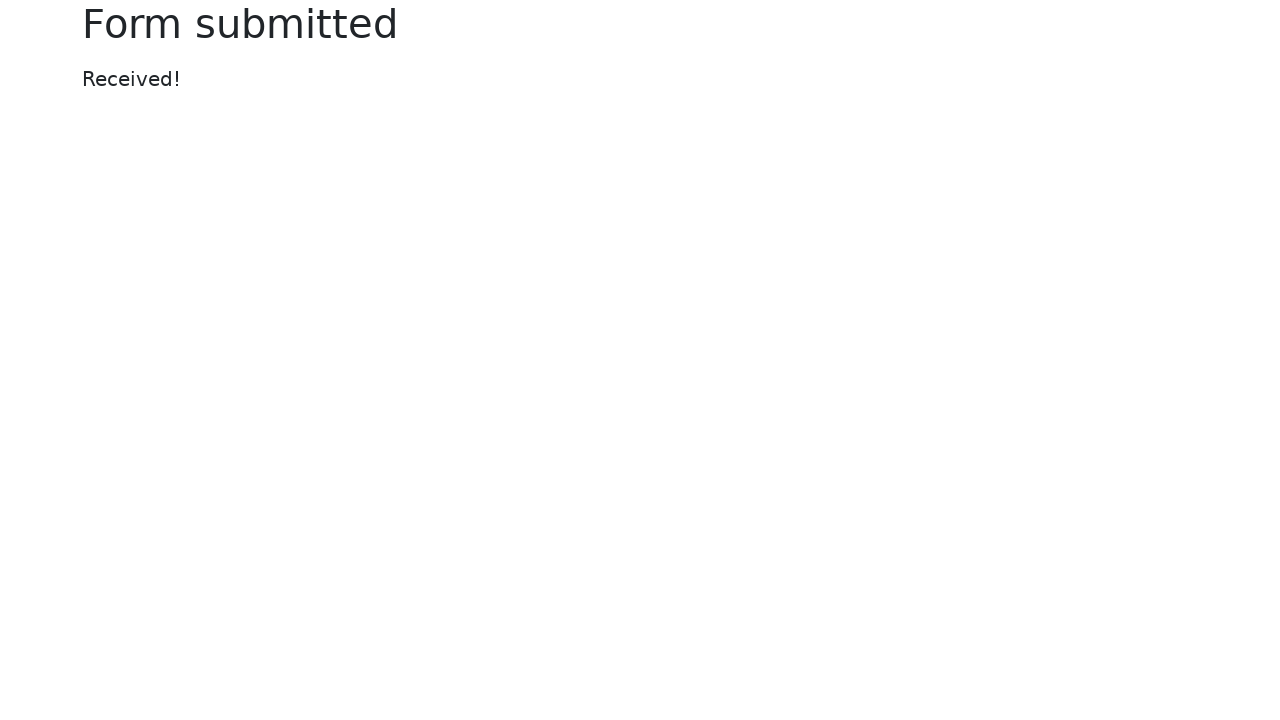

Form submission result message appeared
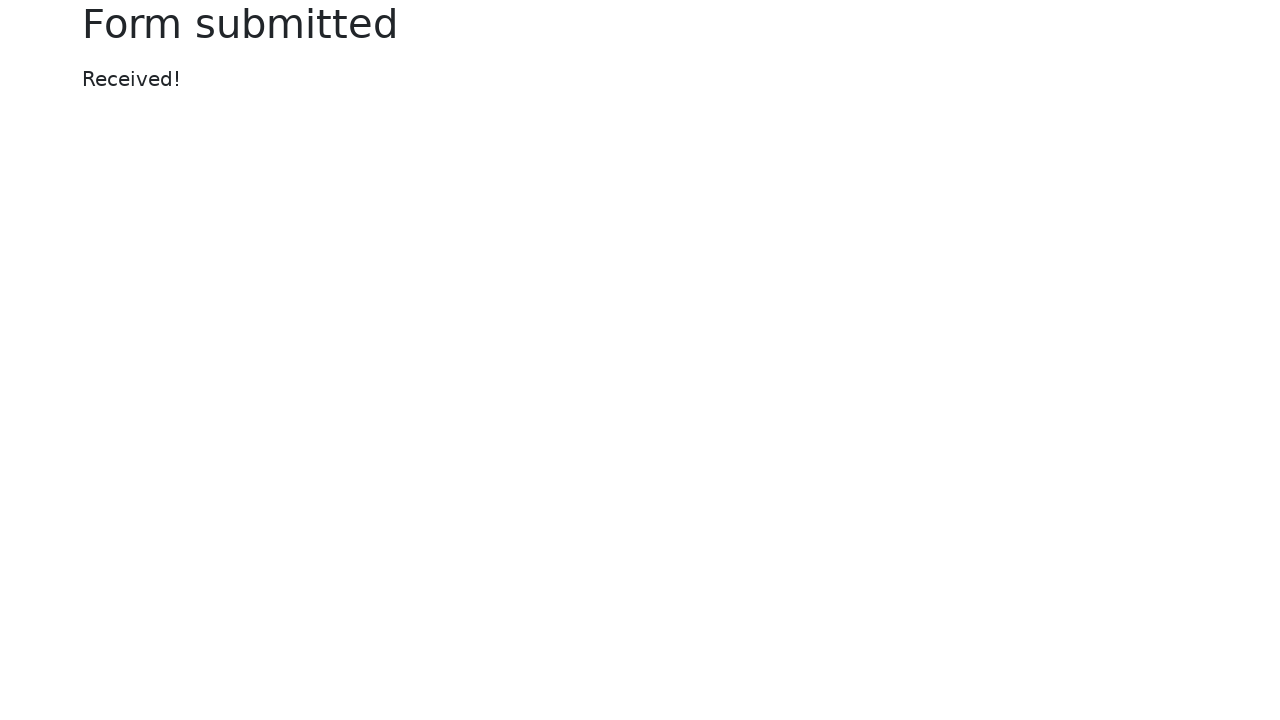

Verified page title is 'Web form - target page'
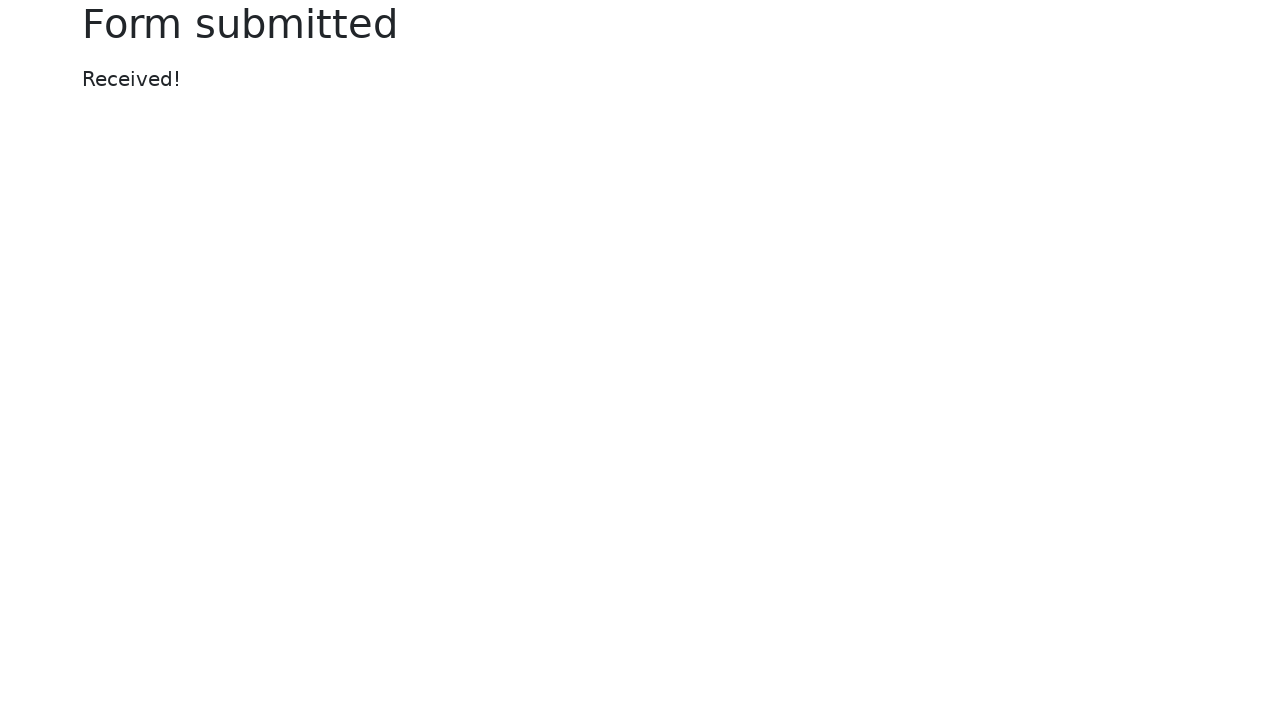

Verified success message displays 'Received!'
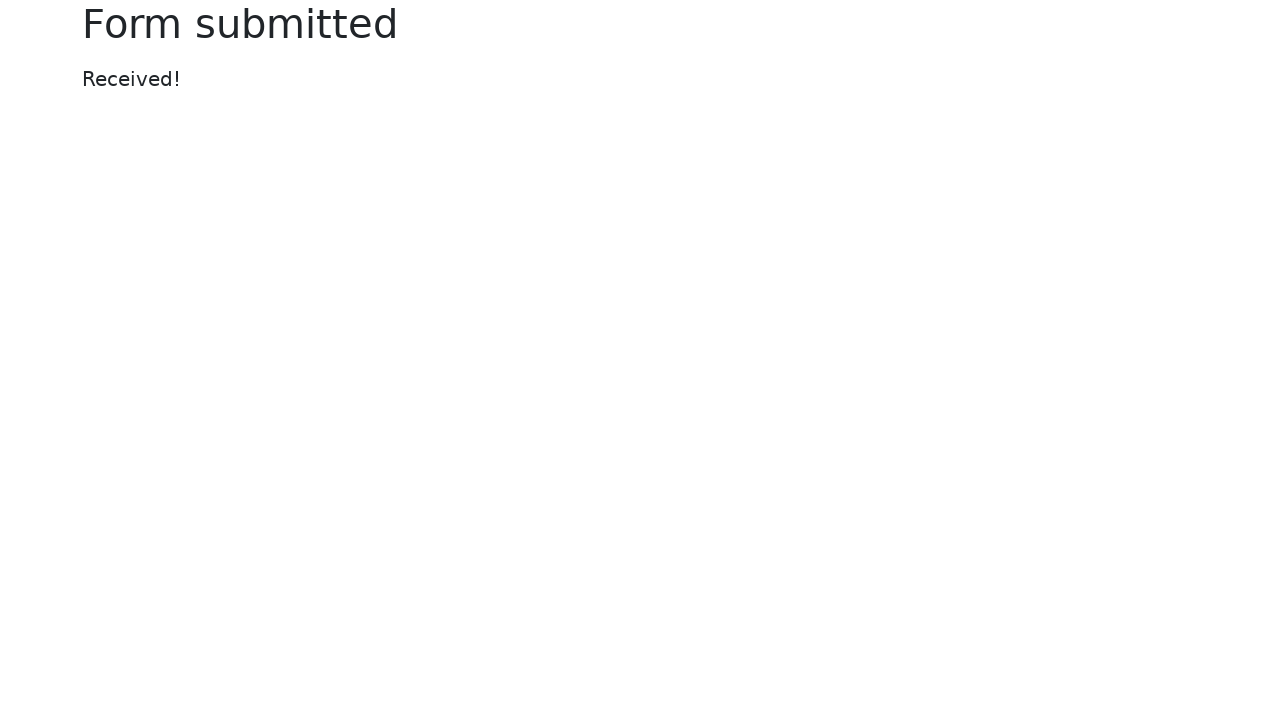

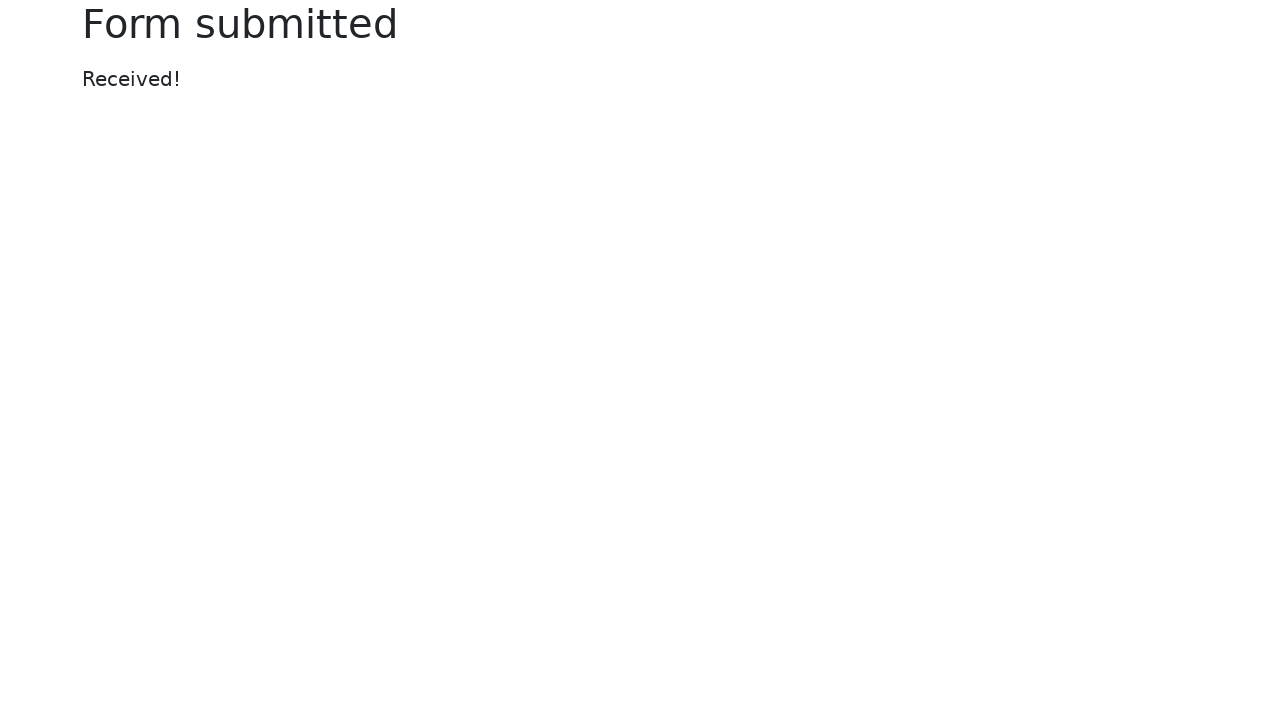